Tests a data types form by filling in personal information fields (name, address, email, phone, city, country, job, company) while leaving zip code empty, then submits the form and verifies validation styling on the fields.

Starting URL: https://bonigarcia.dev/selenium-webdriver-java/data-types.html

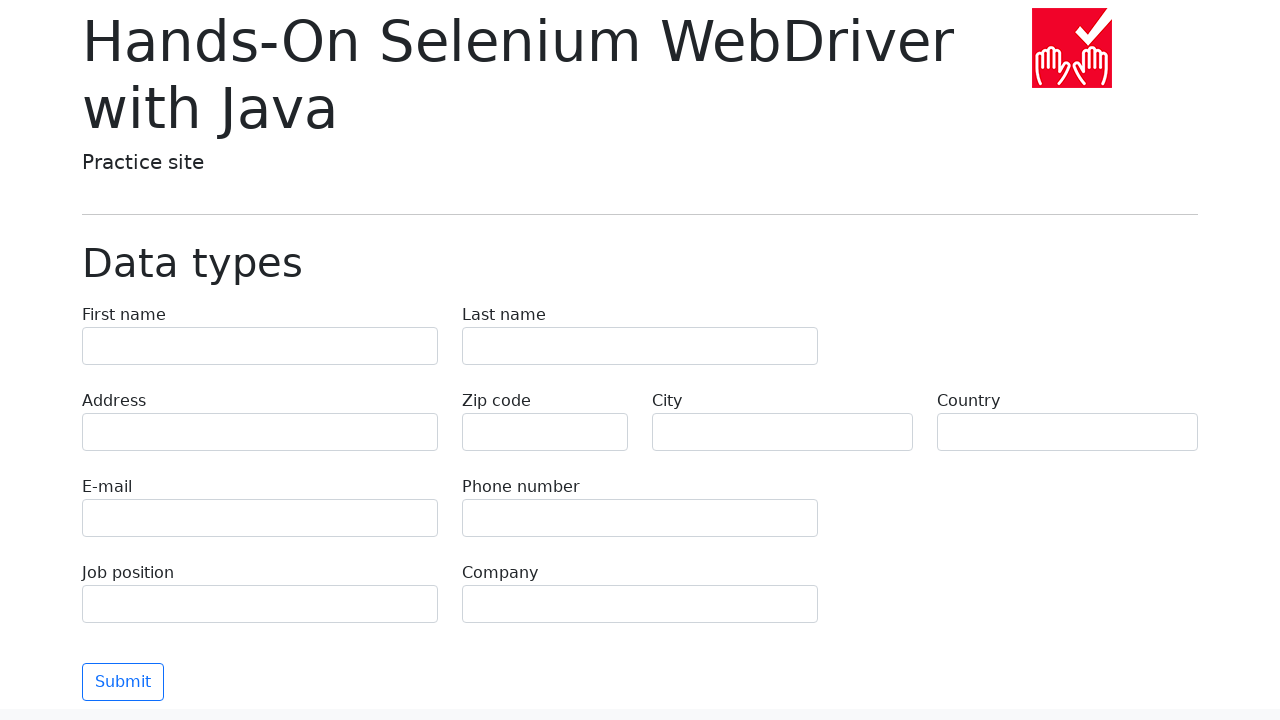

Filled first name field with 'Иван' on input[name="first-name"]
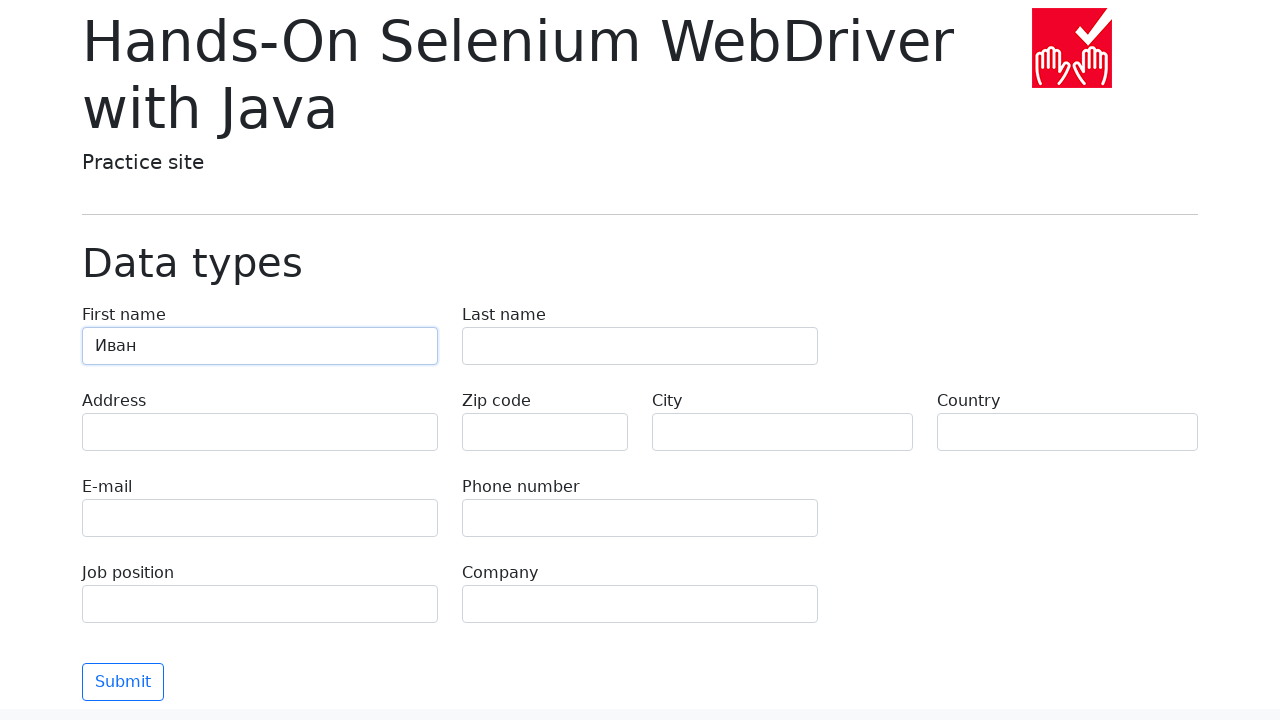

Filled last name field with 'Петров' on input[name="last-name"]
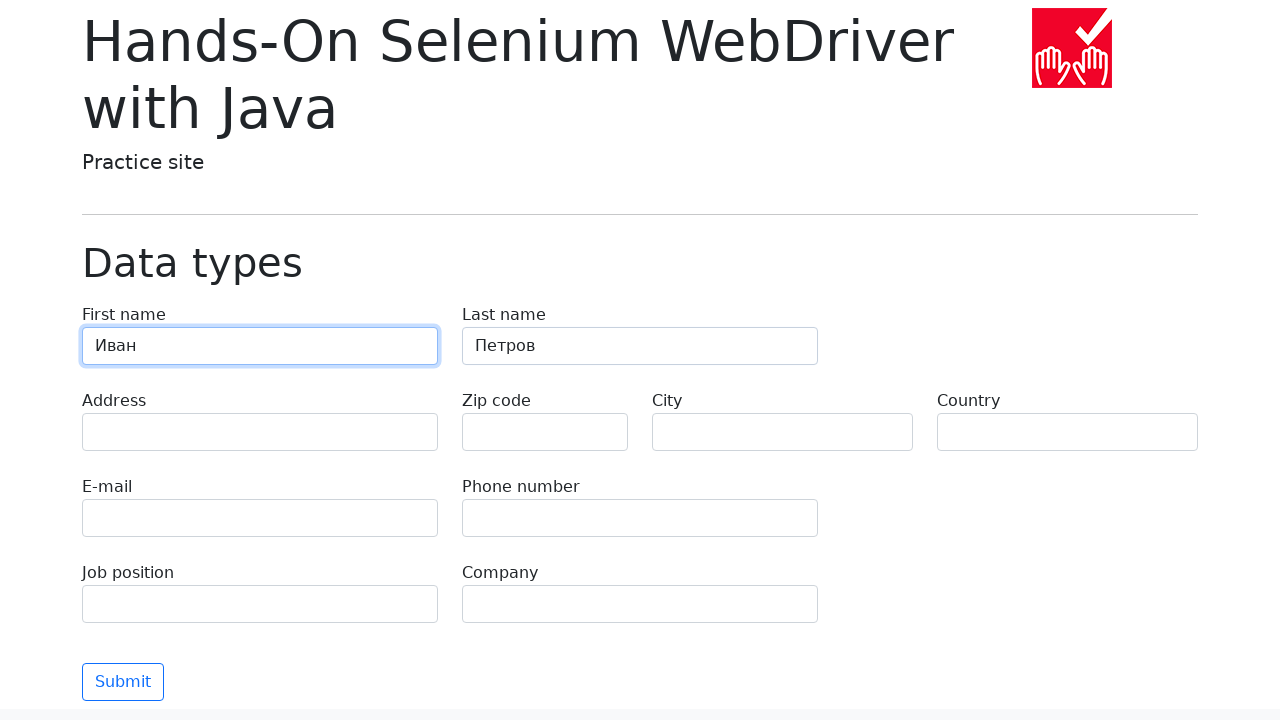

Filled address field with 'Ленина, 55-3' on input[name="address"]
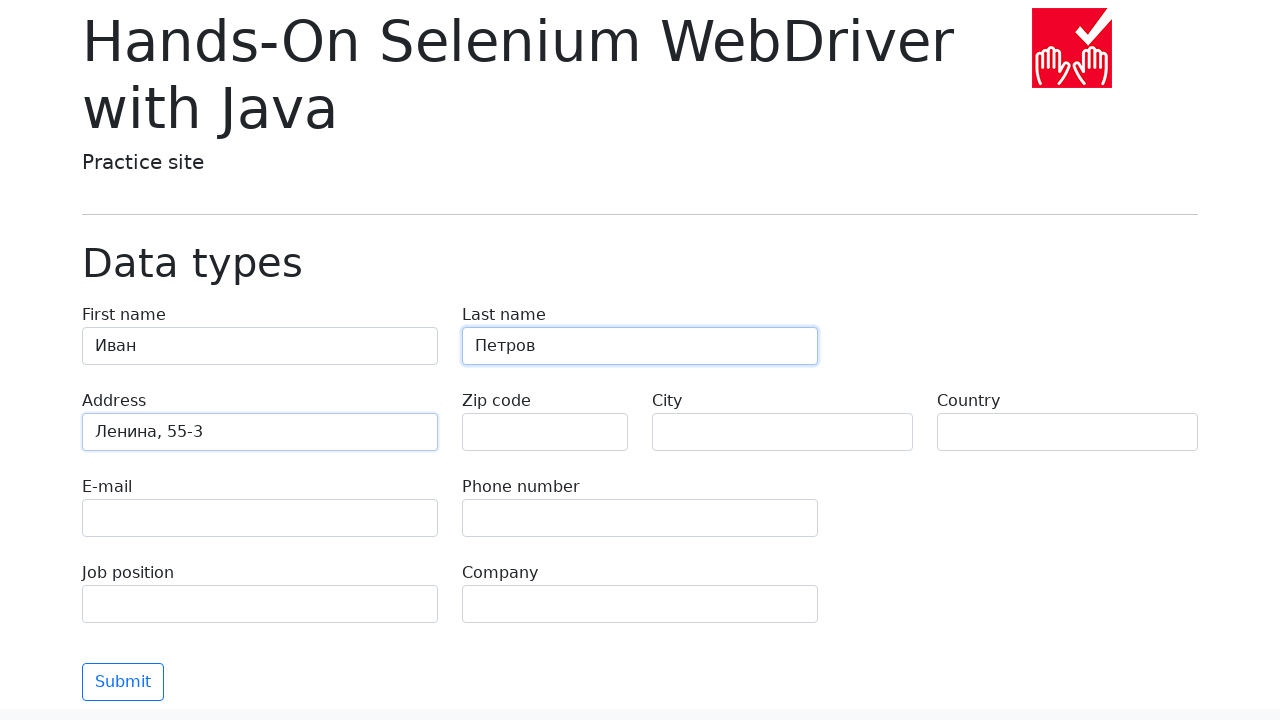

Filled email field with 'test@skypro.com' on input[name="e-mail"]
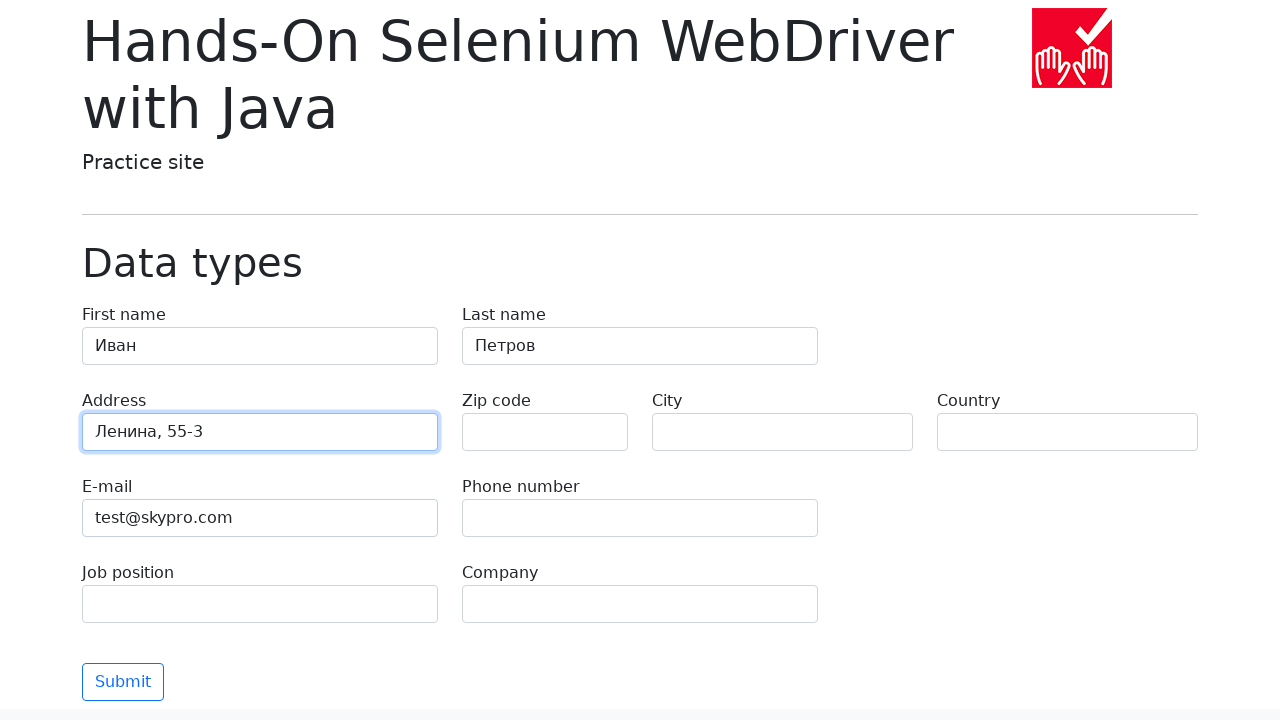

Filled phone field with '+7985899998787' on input[name="phone"]
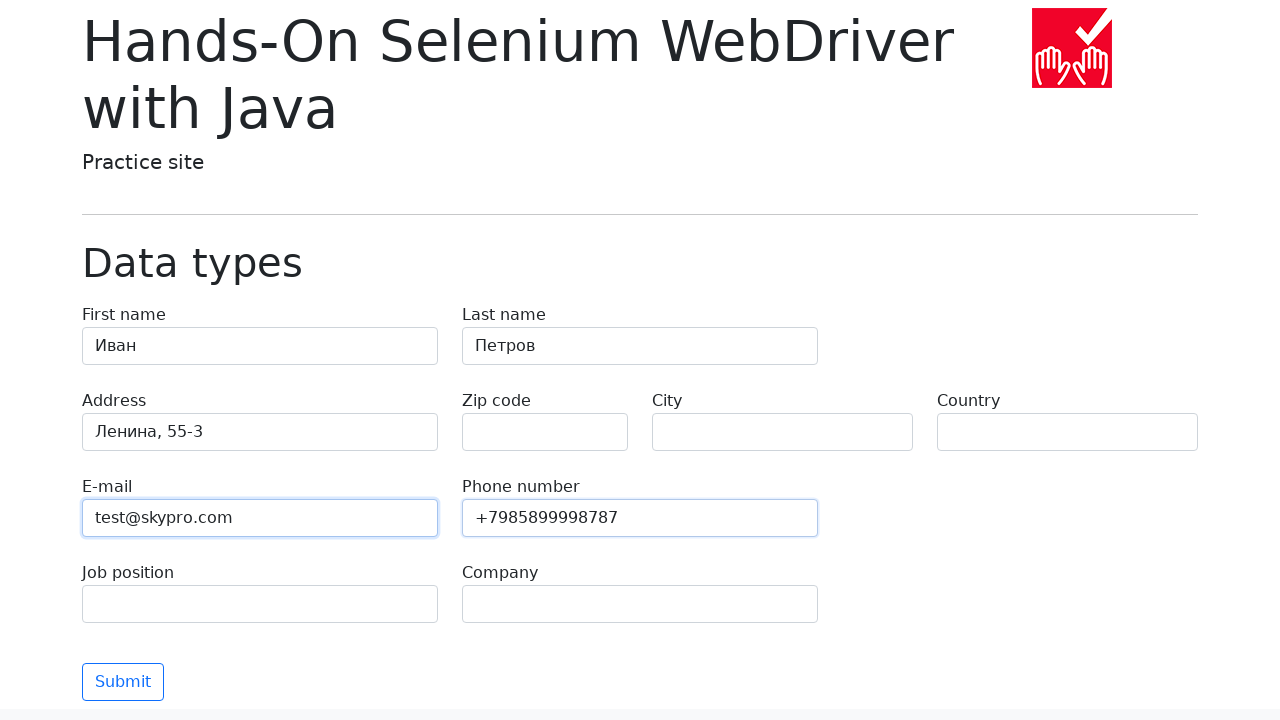

Cleared zip code field to test validation on input[name="zip-code"]
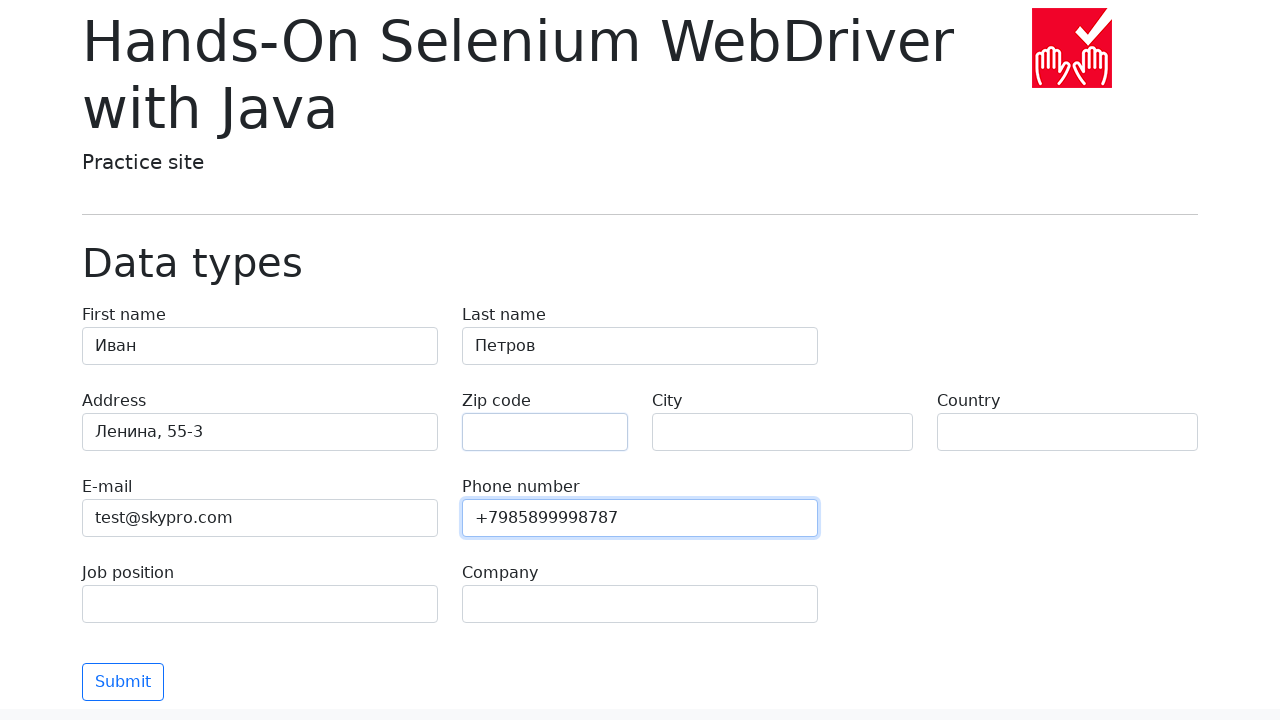

Filled city field with 'Москва' on input[name="city"]
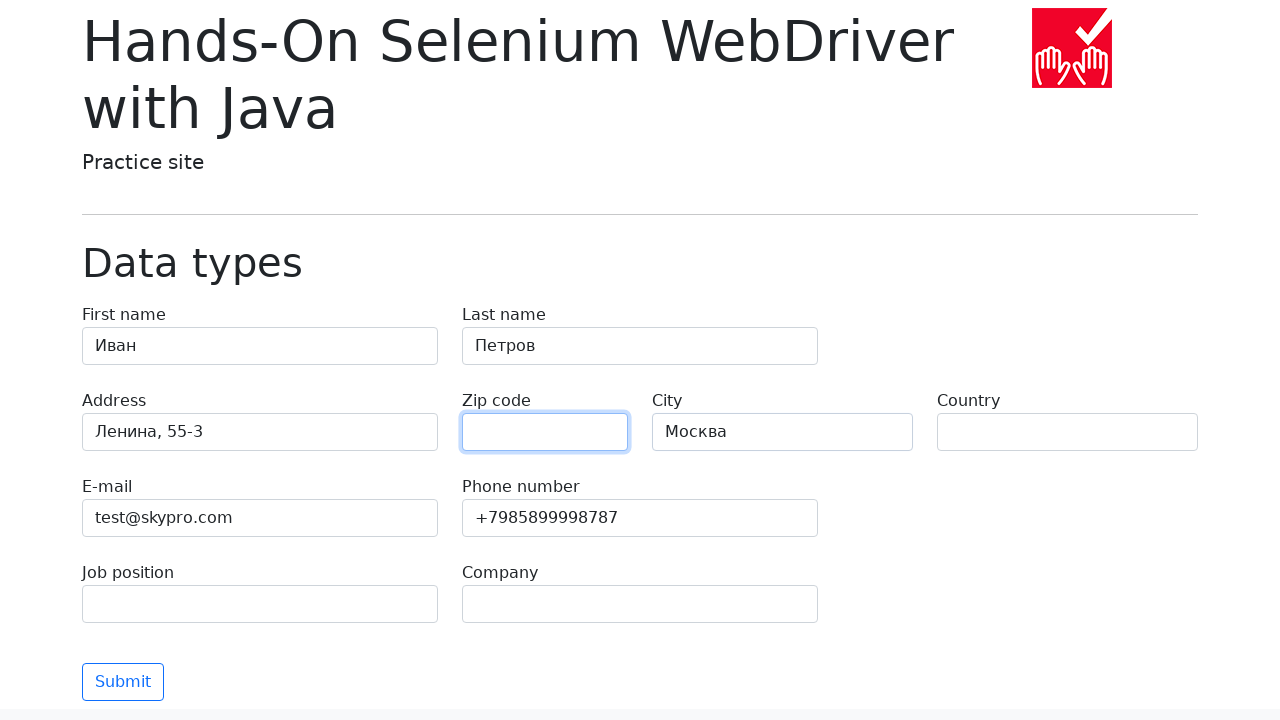

Filled country field with 'Россия' on input[name="country"]
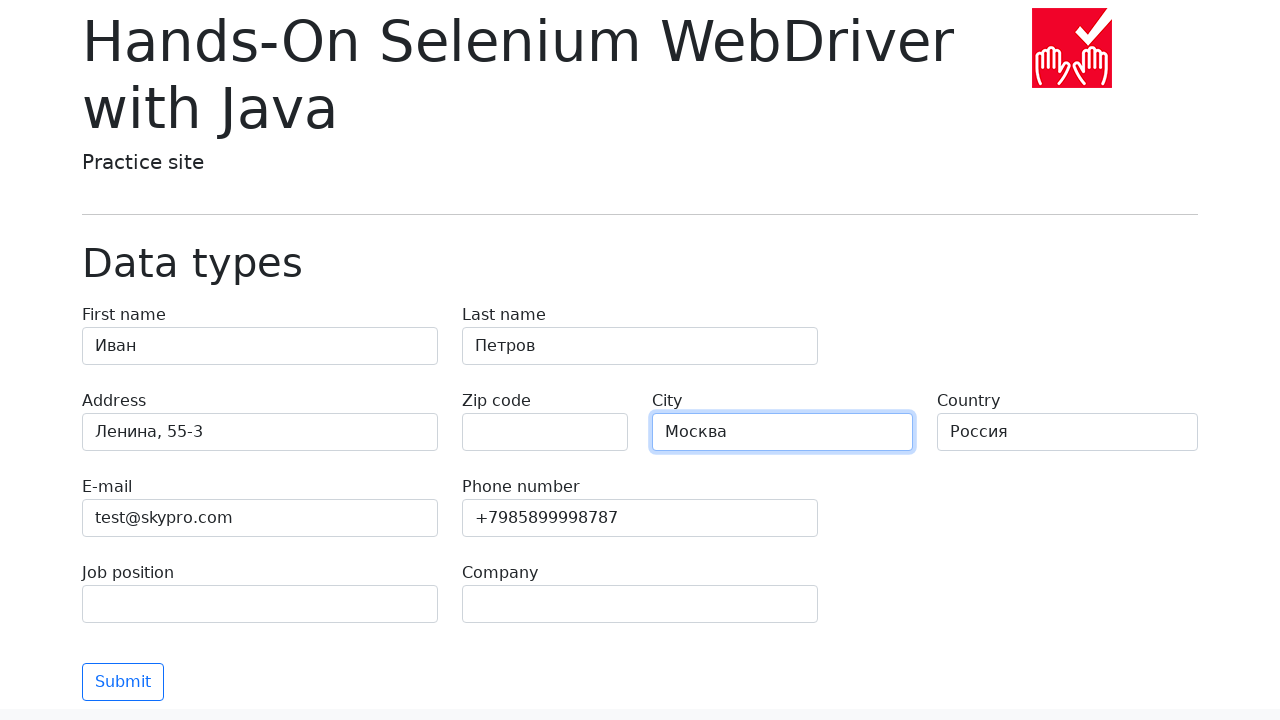

Filled job position field with 'QA' on input[name="job-position"]
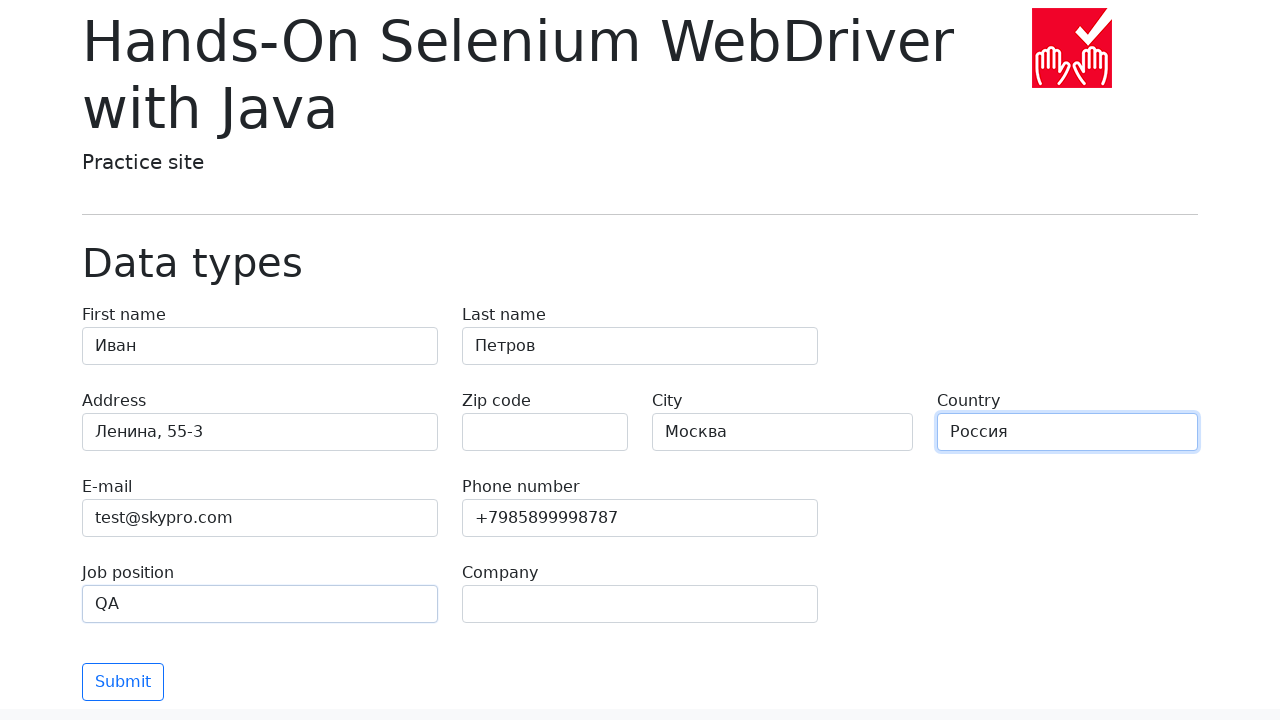

Filled company field with 'SkyPro' on input[name="company"]
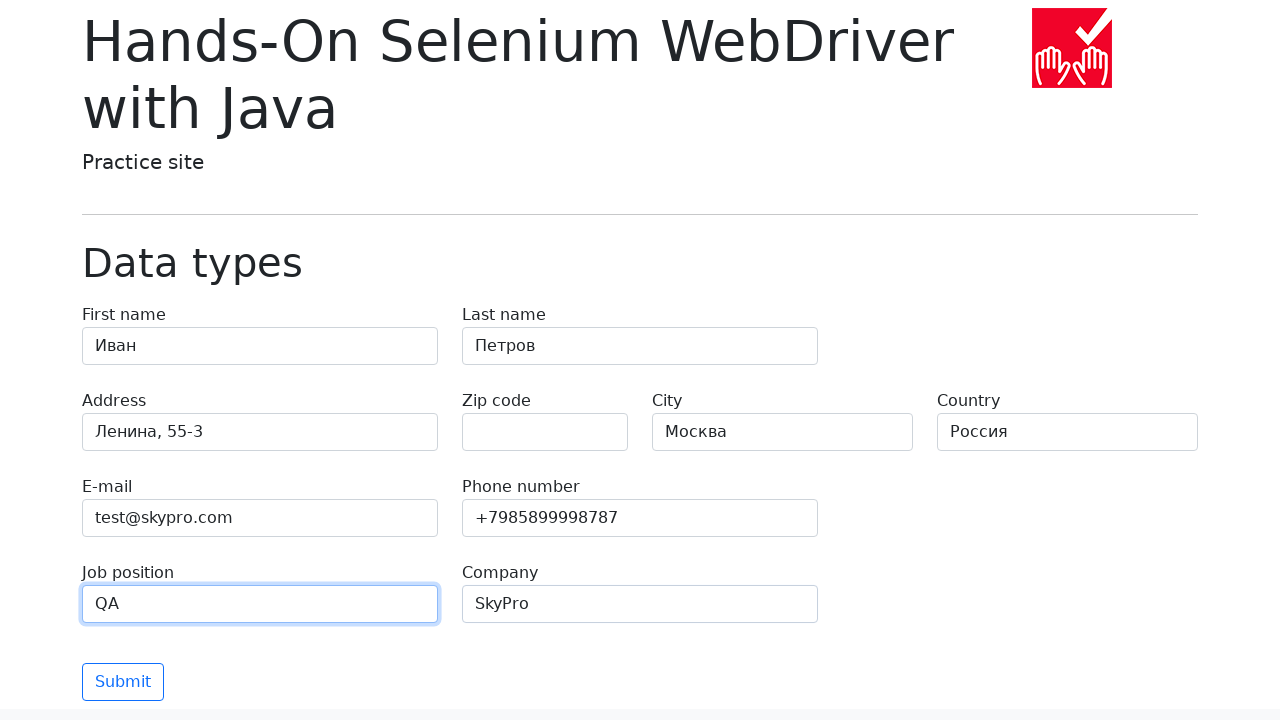

Clicked submit button to submit form at (123, 682) on button[type="submit"]
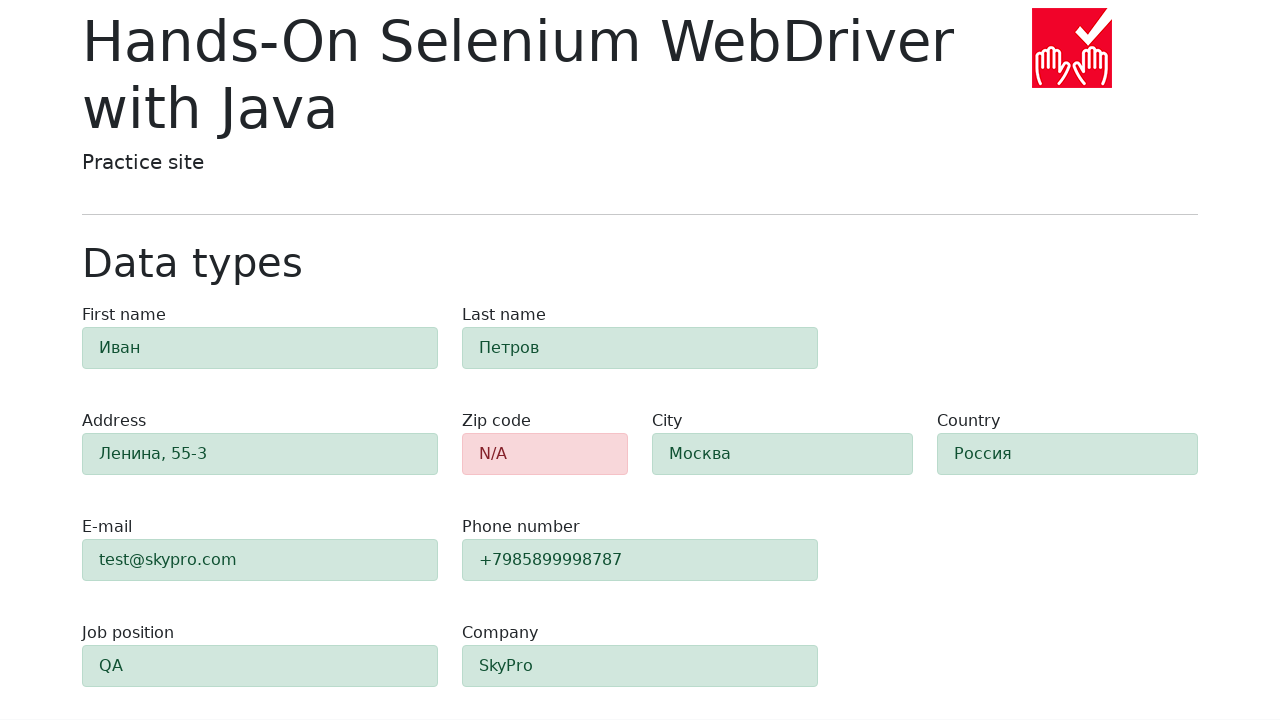

Form validation completed and zip code field validation styling is visible
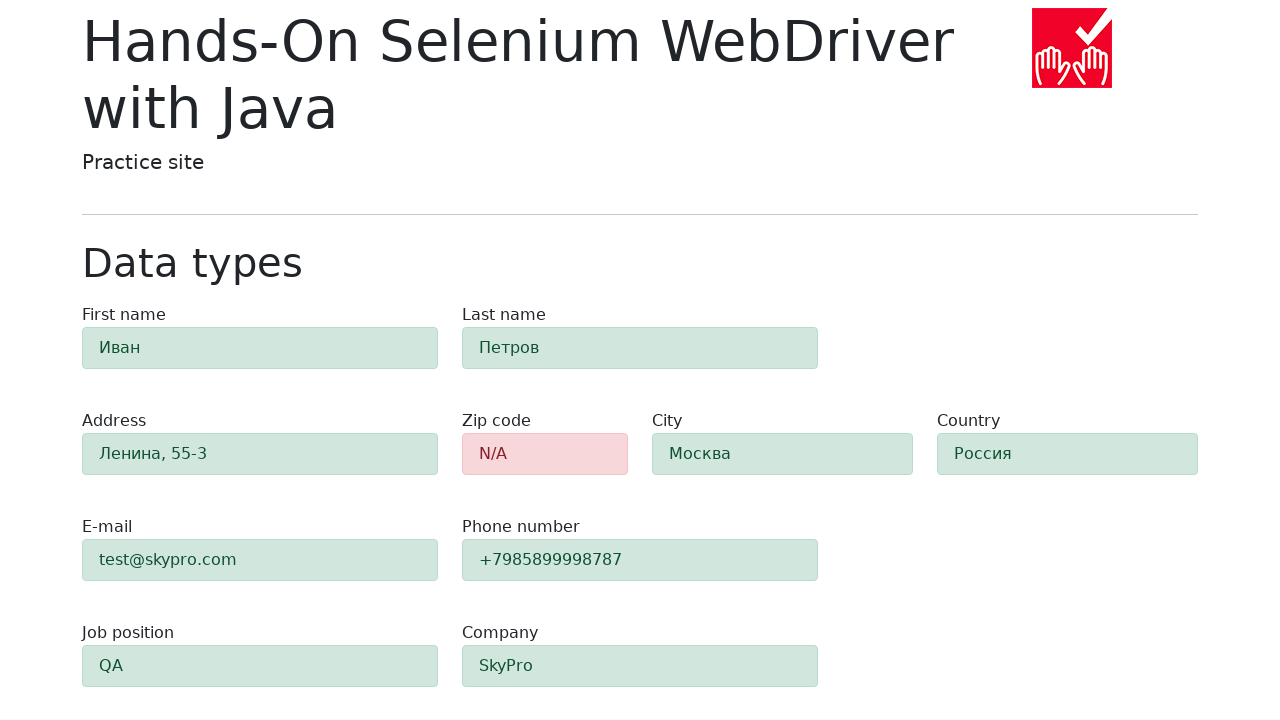

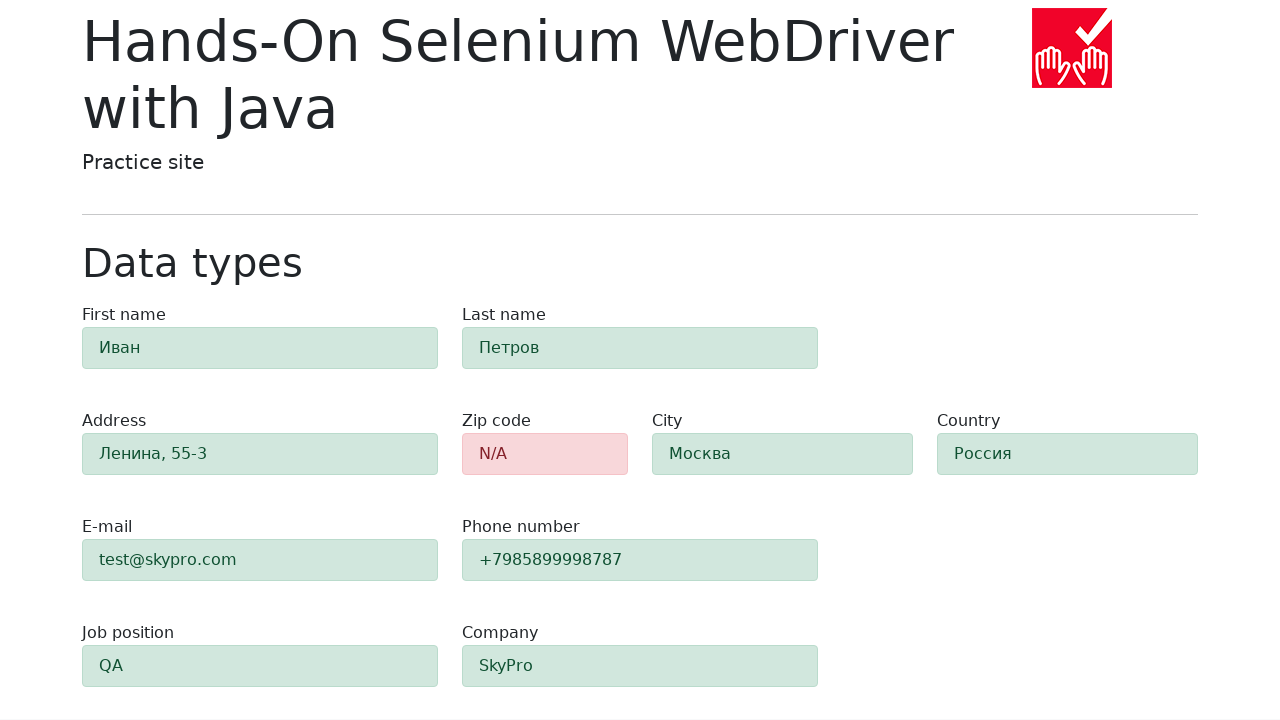